Tests that edits are cancelled when pressing Escape key

Starting URL: https://demo.playwright.dev/todomvc

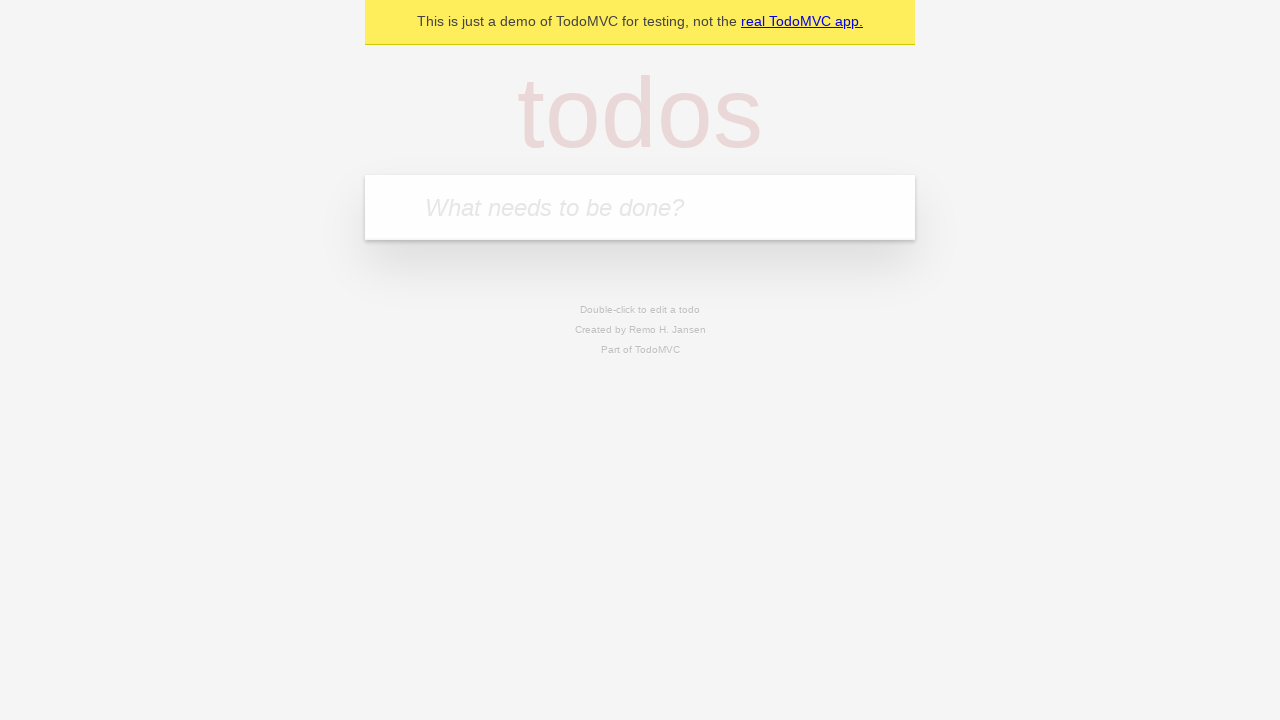

Filled new todo field with 'buy some cheese' on internal:attr=[placeholder="What needs to be done?"i]
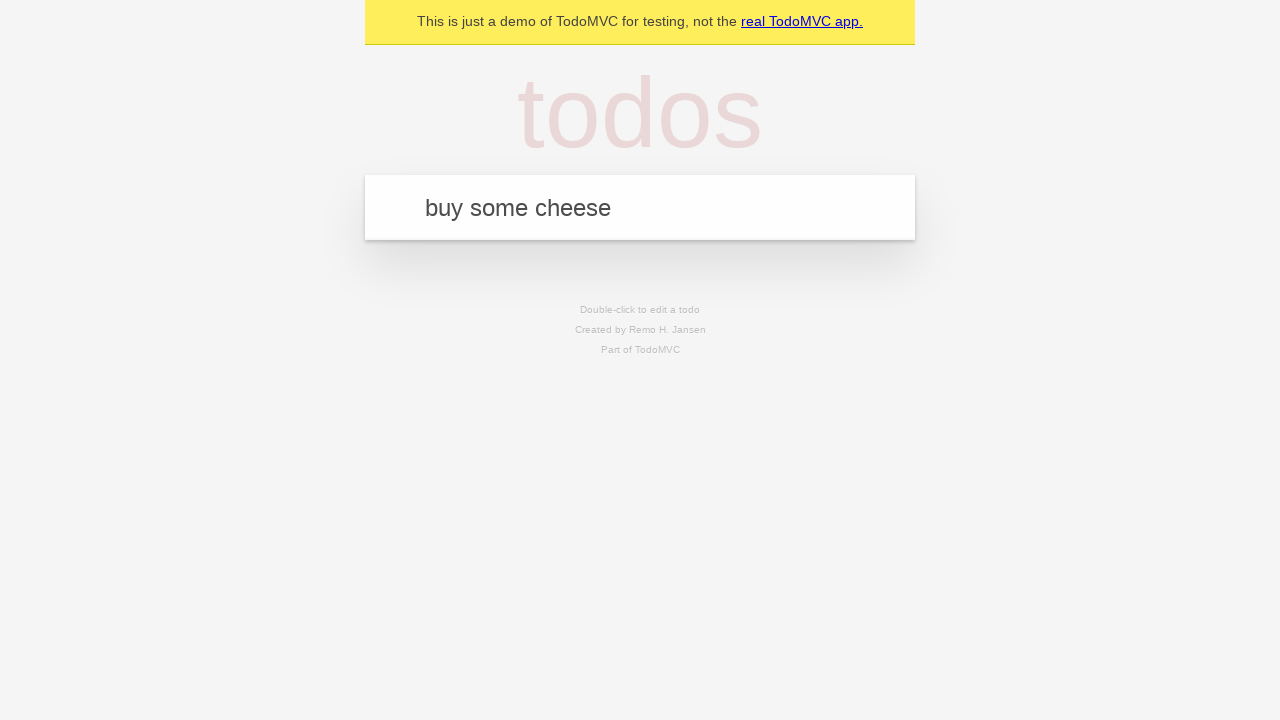

Pressed Enter to add todo 'buy some cheese' on internal:attr=[placeholder="What needs to be done?"i]
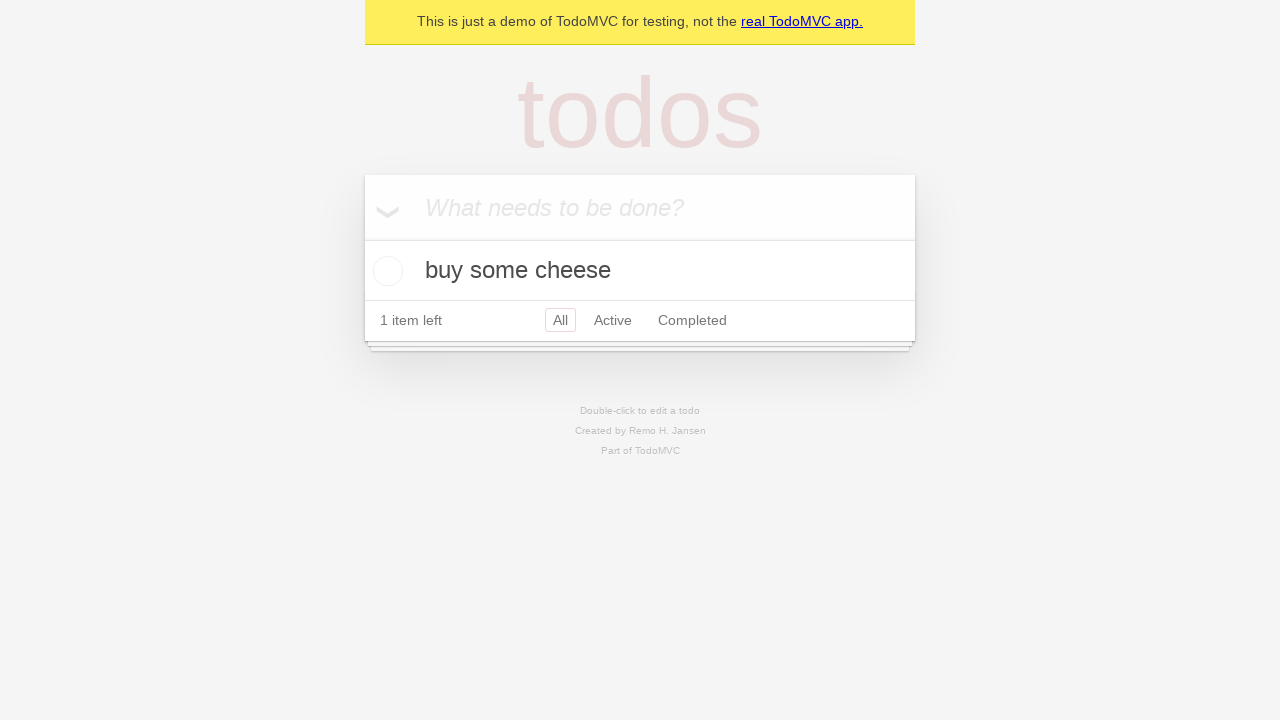

Filled new todo field with 'feed the cat' on internal:attr=[placeholder="What needs to be done?"i]
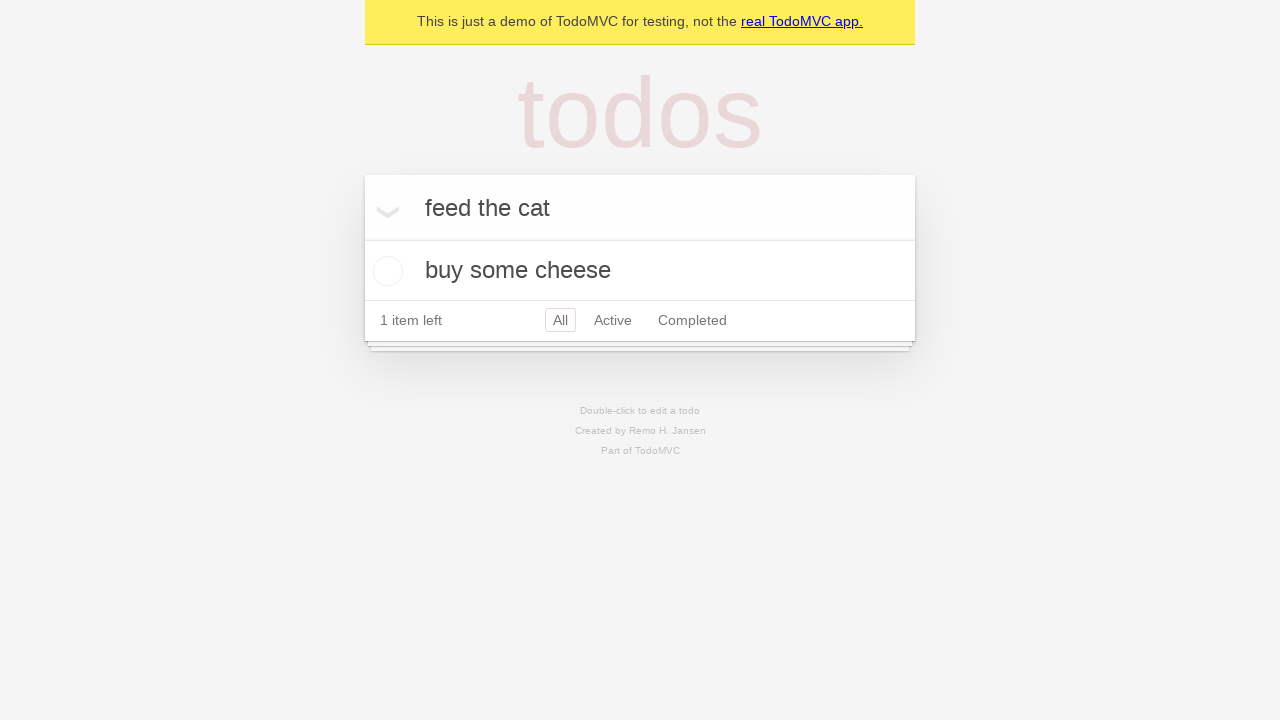

Pressed Enter to add todo 'feed the cat' on internal:attr=[placeholder="What needs to be done?"i]
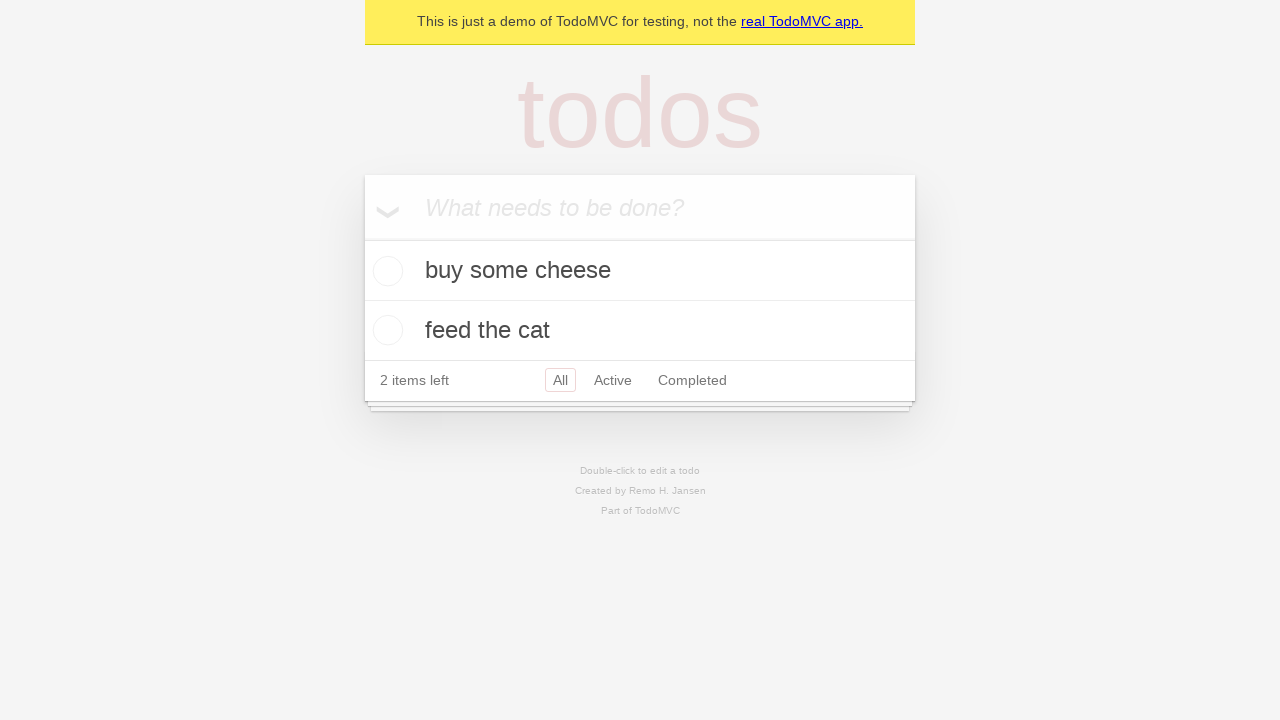

Filled new todo field with 'book a doctors appointment' on internal:attr=[placeholder="What needs to be done?"i]
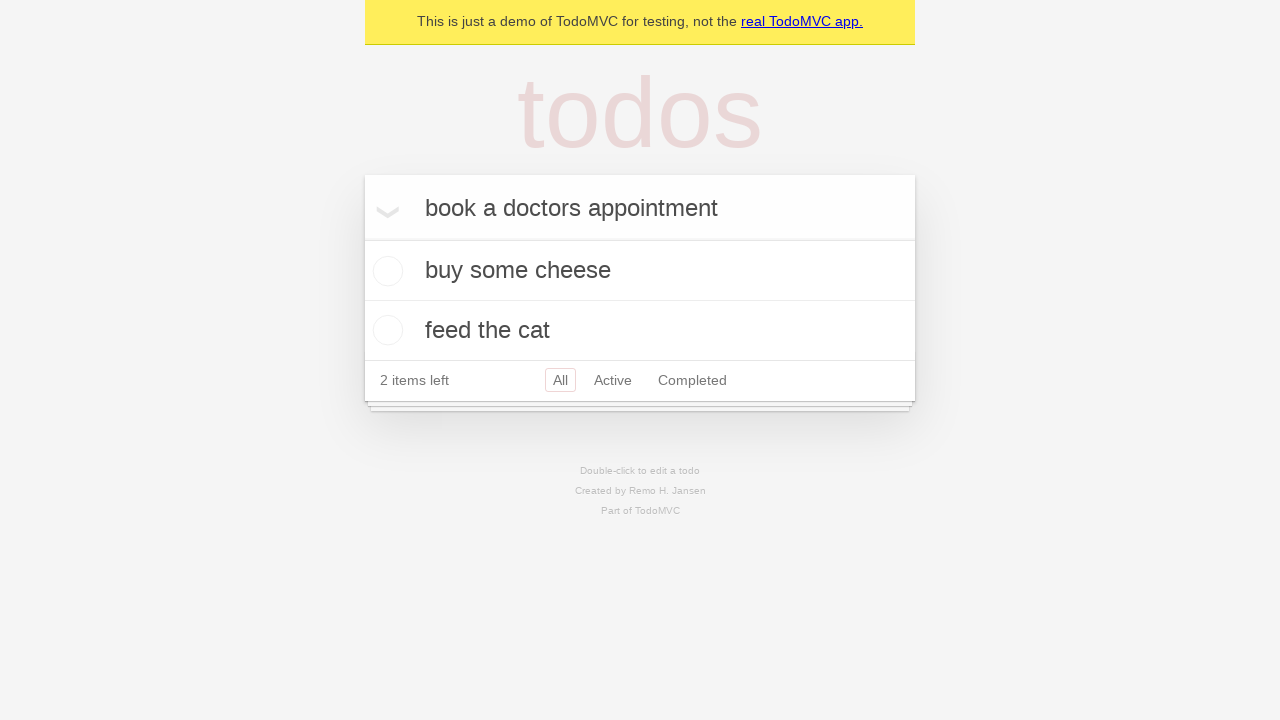

Pressed Enter to add todo 'book a doctors appointment' on internal:attr=[placeholder="What needs to be done?"i]
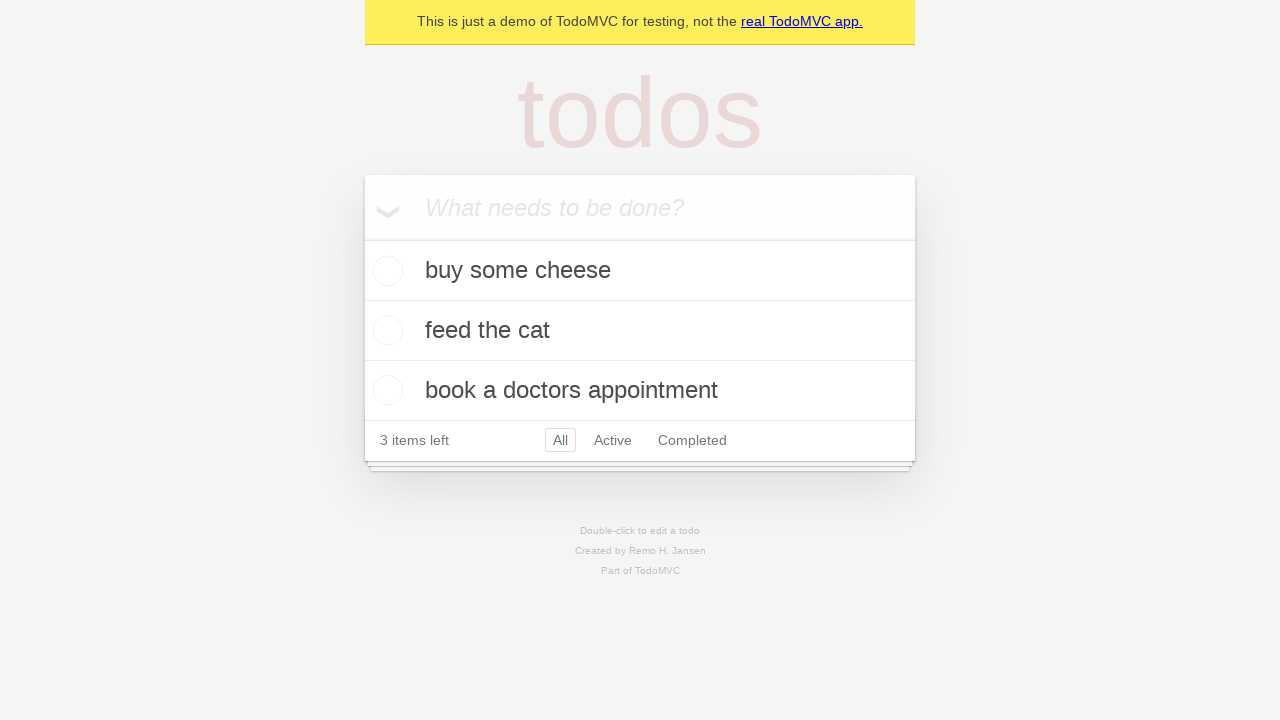

Double-clicked second todo item to enter edit mode at (640, 331) on internal:testid=[data-testid="todo-item"s] >> nth=1
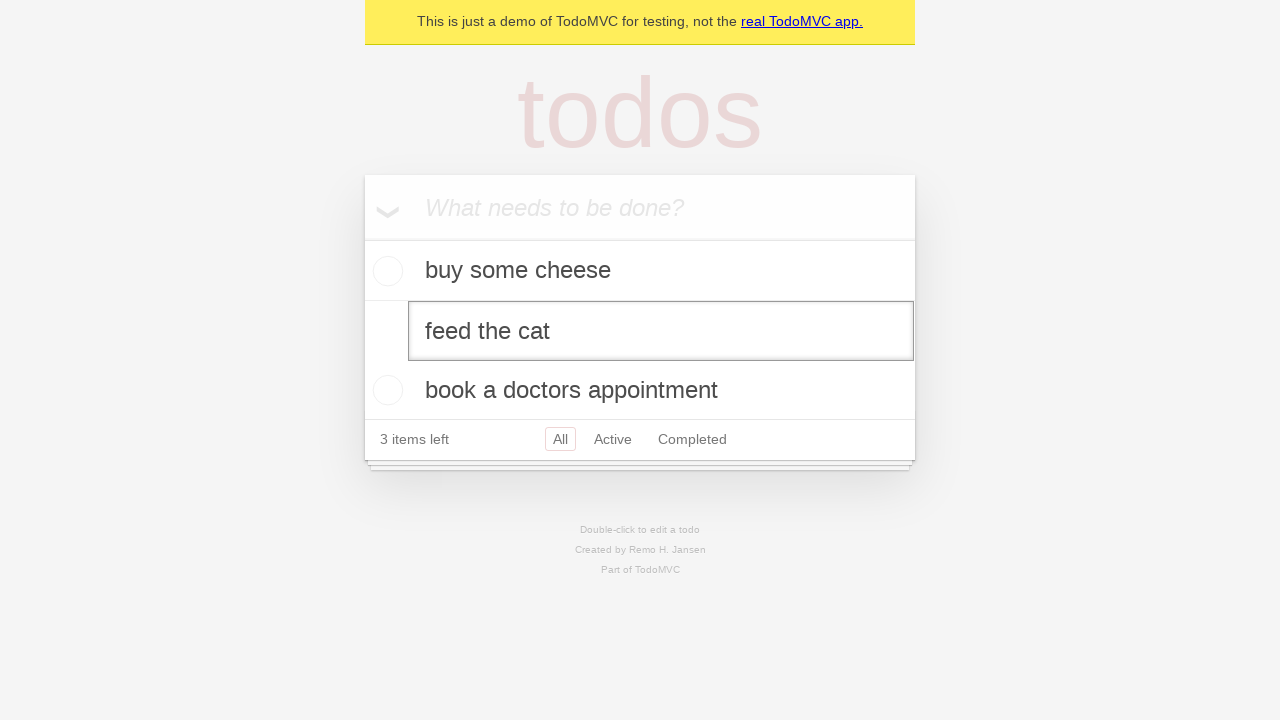

Filled edit field with new text 'buy some sausages' on internal:testid=[data-testid="todo-item"s] >> nth=1 >> internal:role=textbox[nam
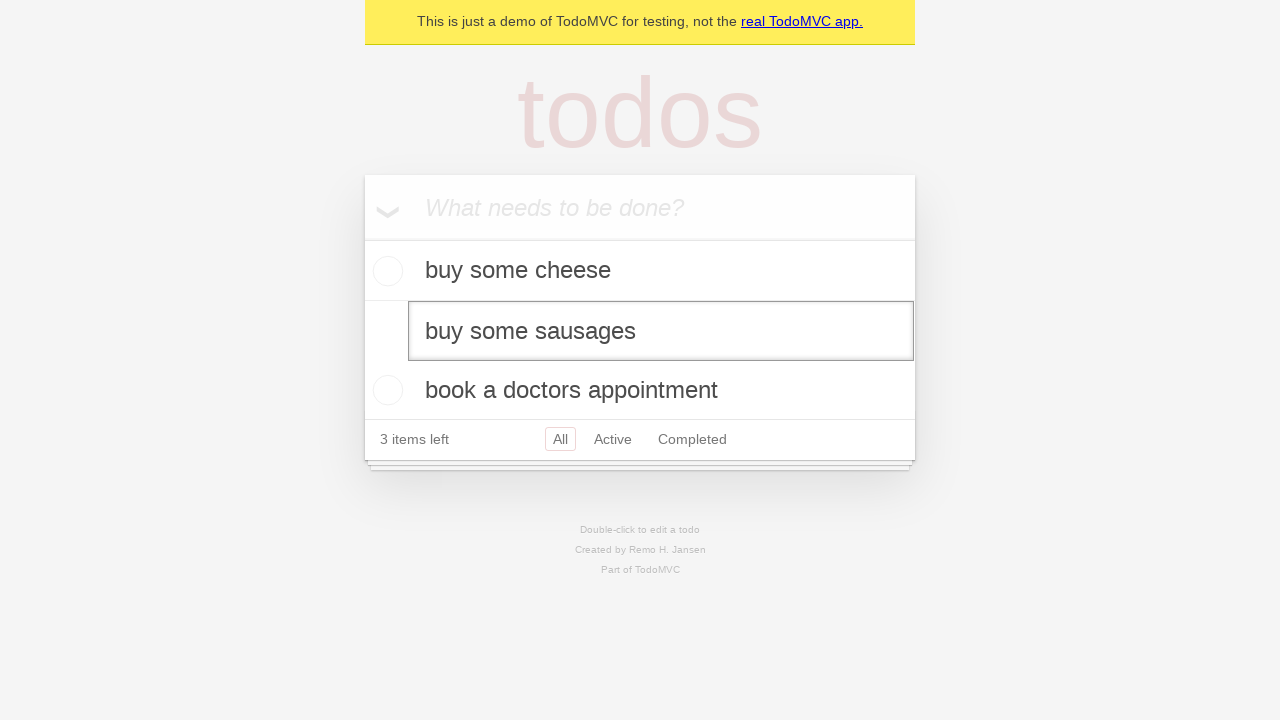

Pressed Escape key to cancel edits on internal:testid=[data-testid="todo-item"s] >> nth=1 >> internal:role=textbox[nam
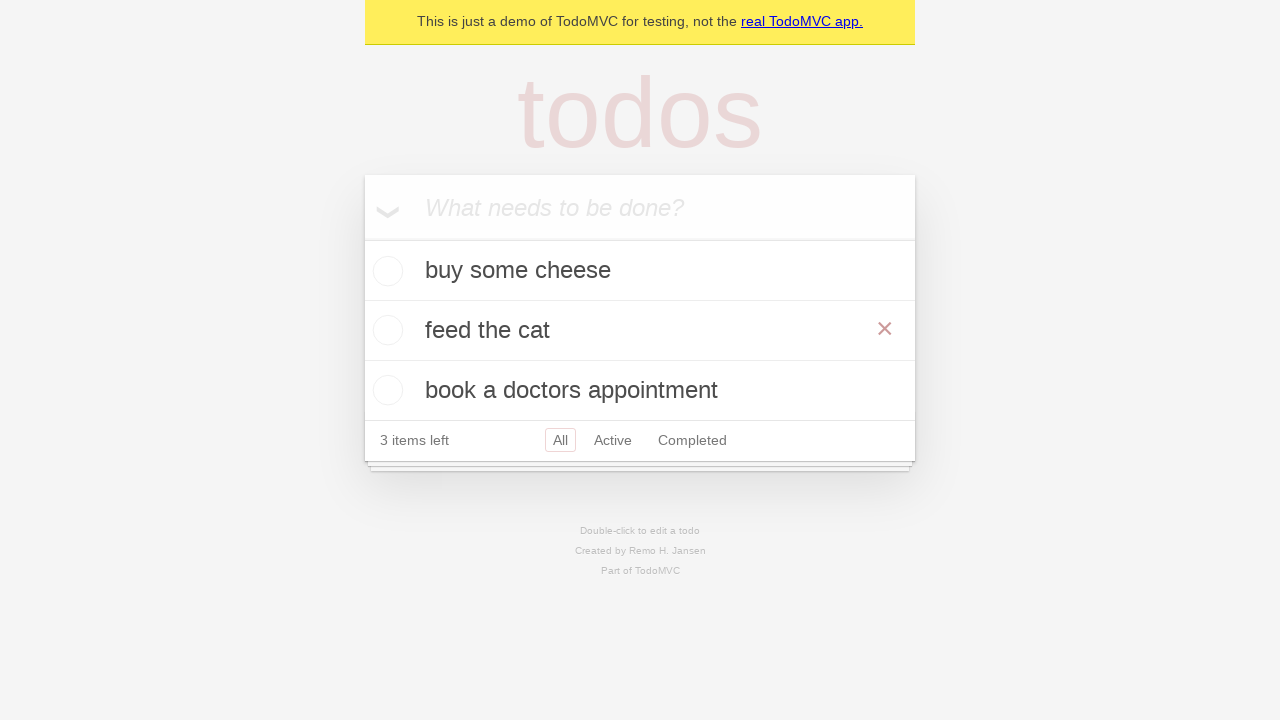

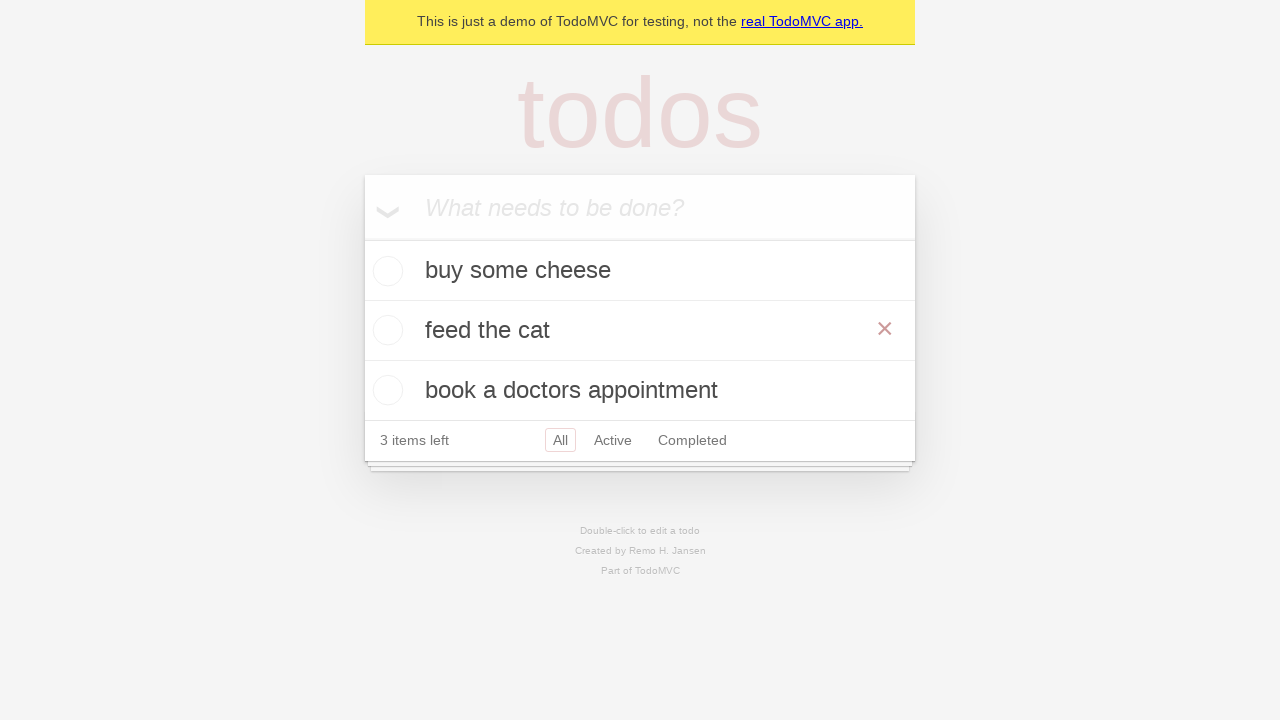